Tests a form submission by filling in first name, last name, and email fields, then submitting the form using the Enter key.

Starting URL: http://secure-retreat-92358.herokuapp.com/

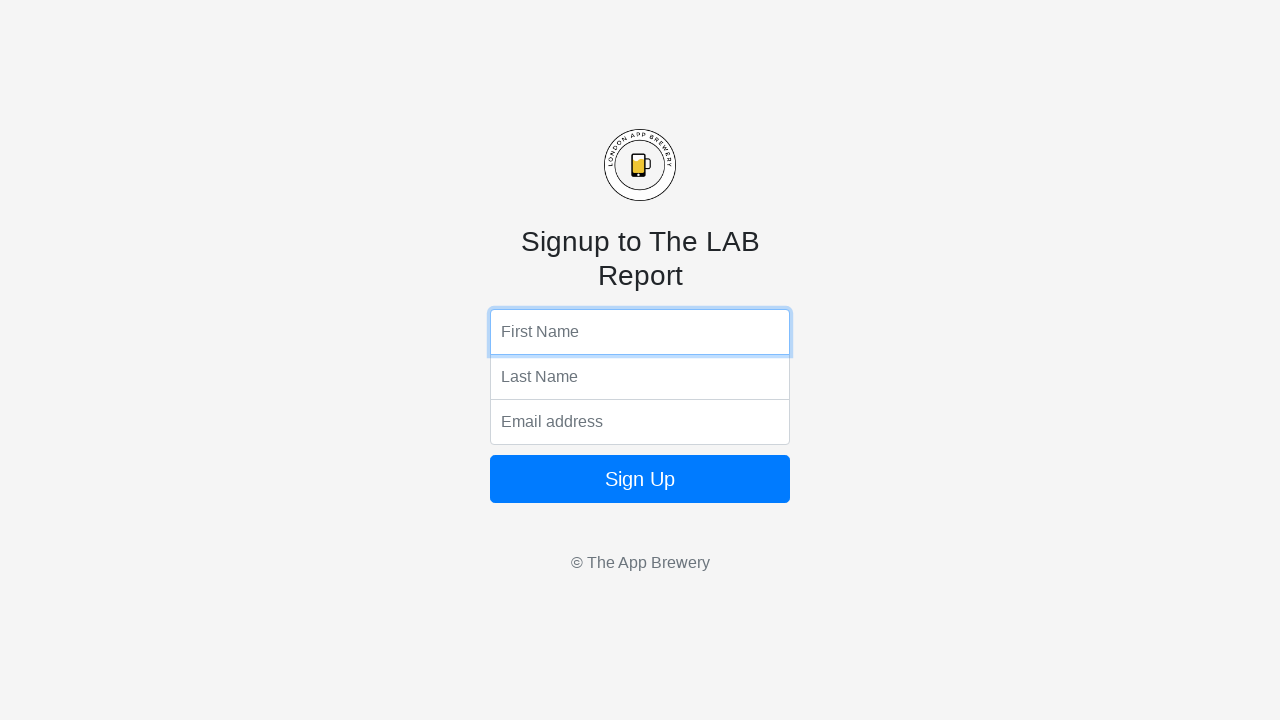

Filled first name field with 'Python' on input[name='fName']
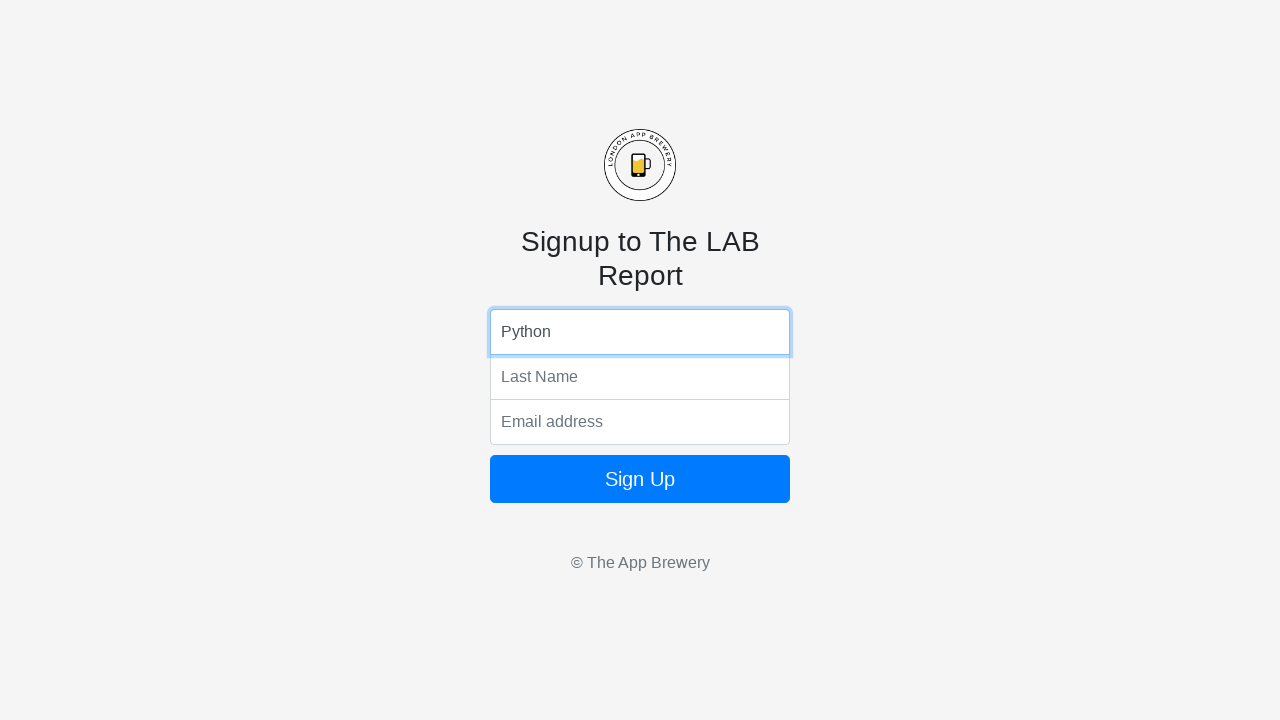

Filled last name field with 'LAst Python' on input[name='lName']
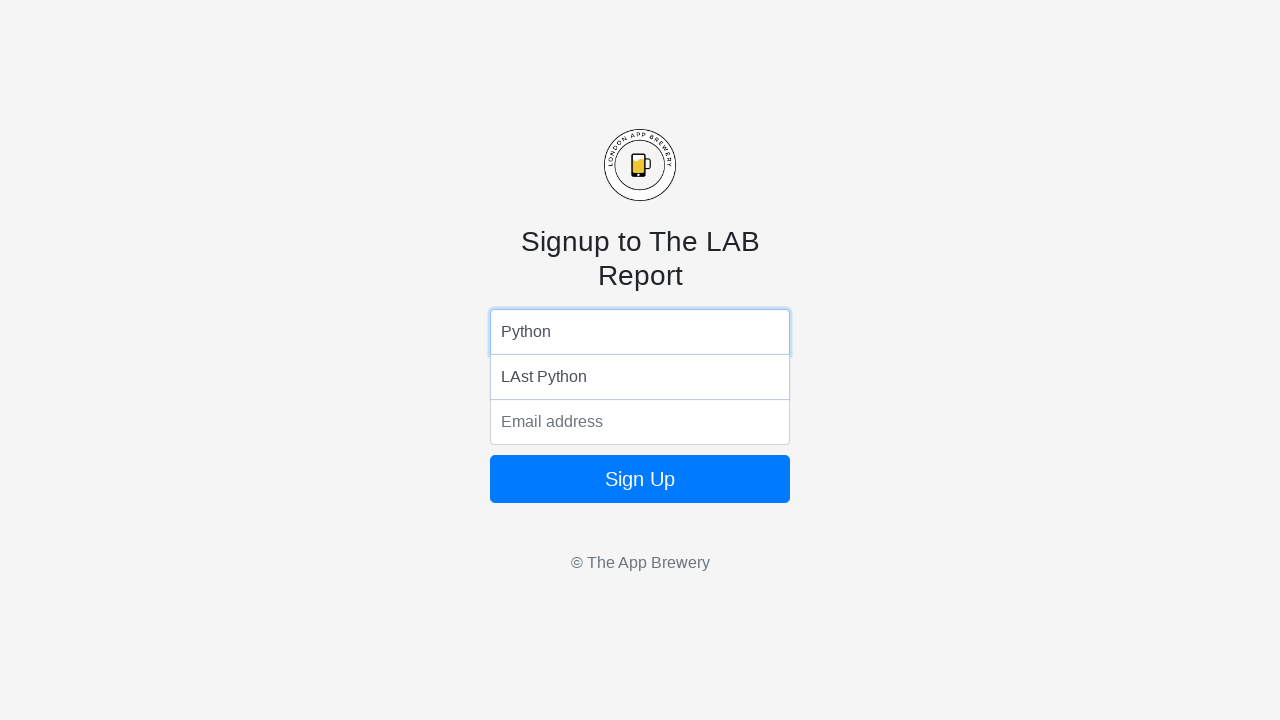

Filled email field with 'python@new.com' on input[name='email']
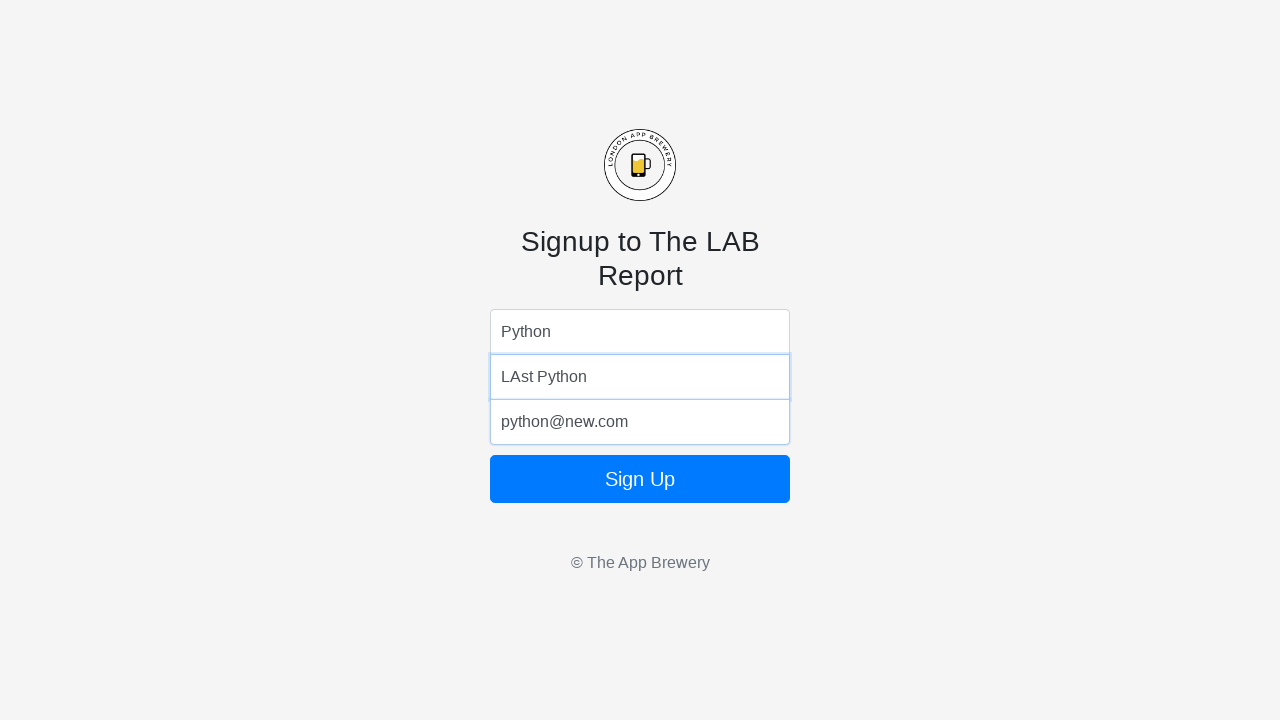

Submitted form by pressing Enter on email field on input[name='email']
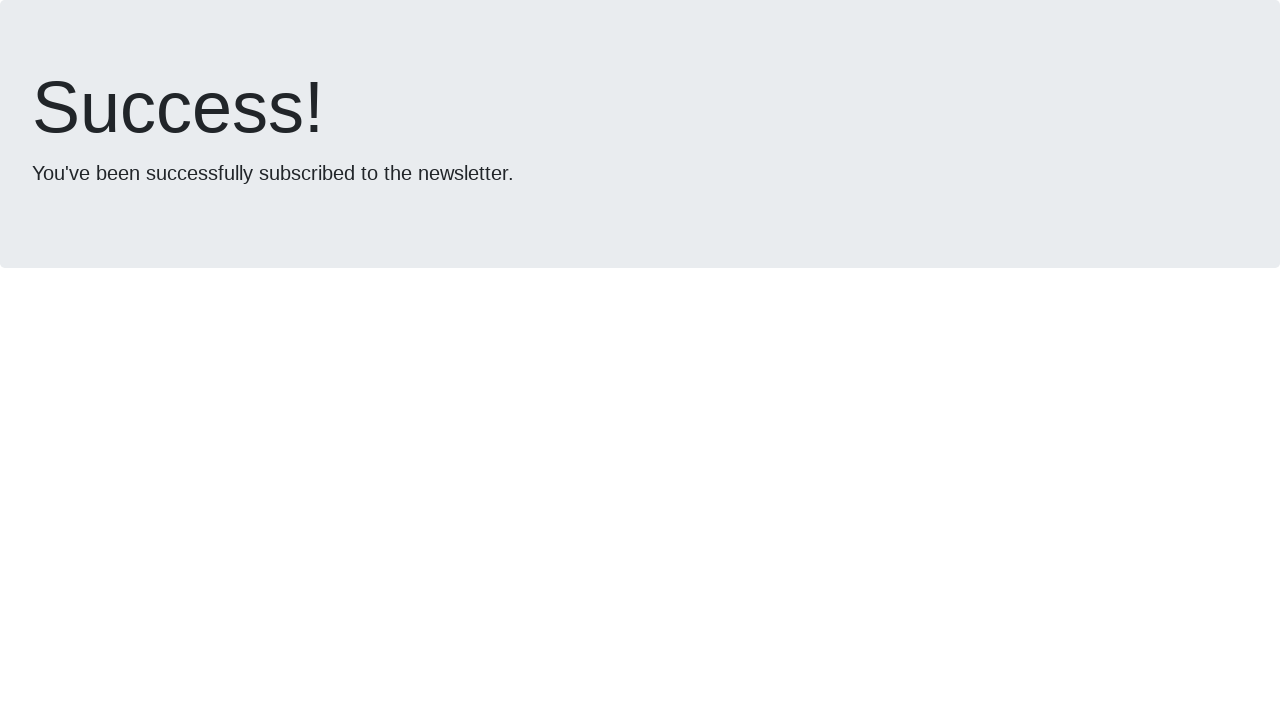

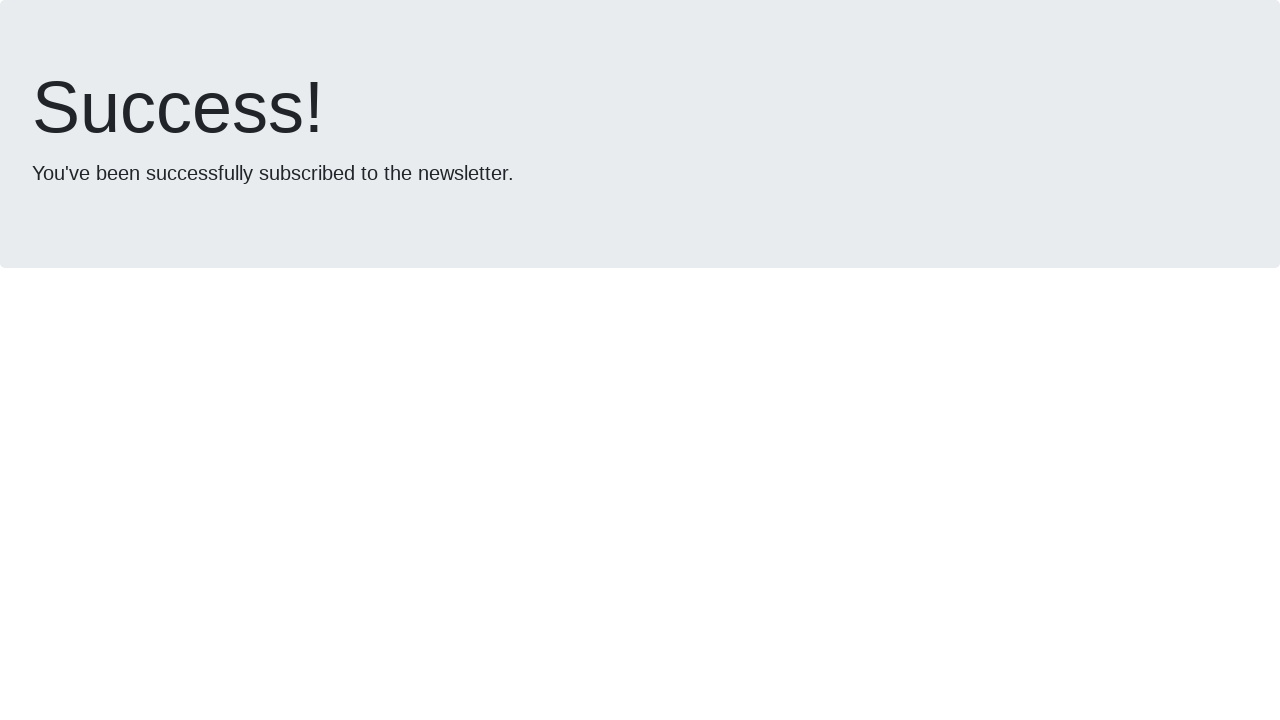